Navigates to a test page and clicks a button to trigger a console.log event, then verifies the log entry is captured

Starting URL: https://www.selenium.dev/selenium/web/bidi/logEntryAdded.html

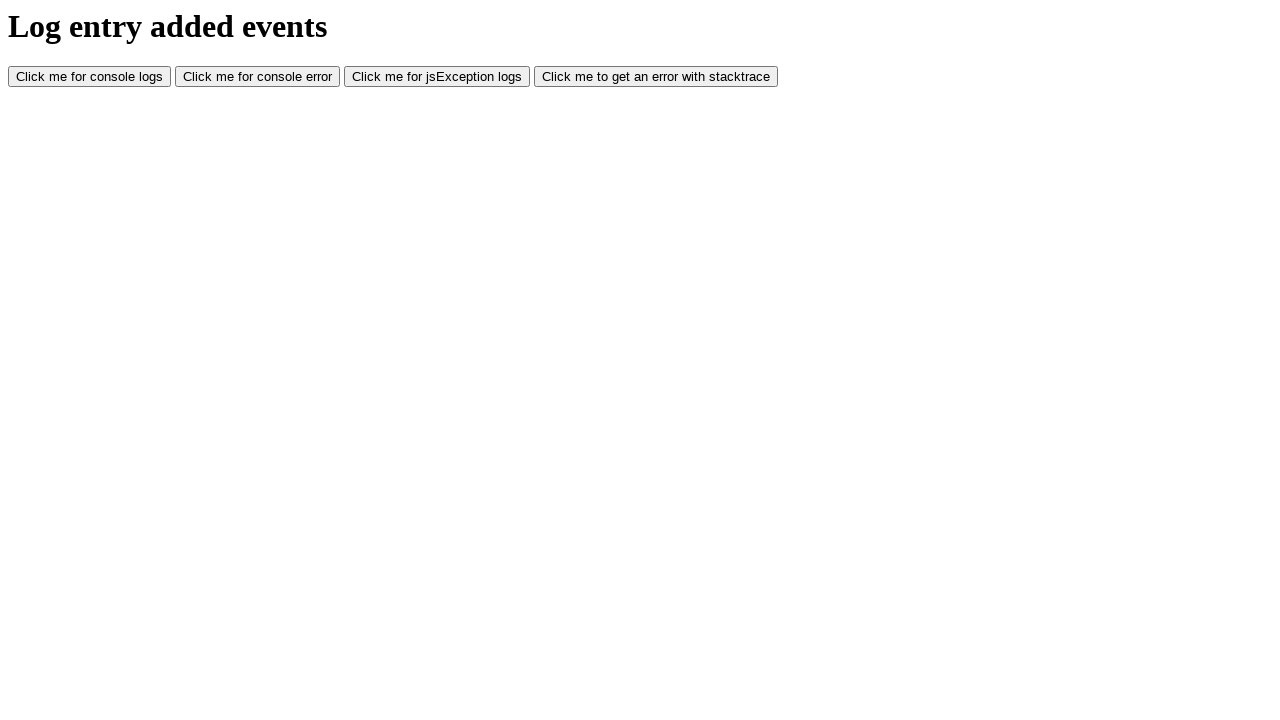

Clicked console log button to trigger console.log event at (90, 77) on #consoleLog
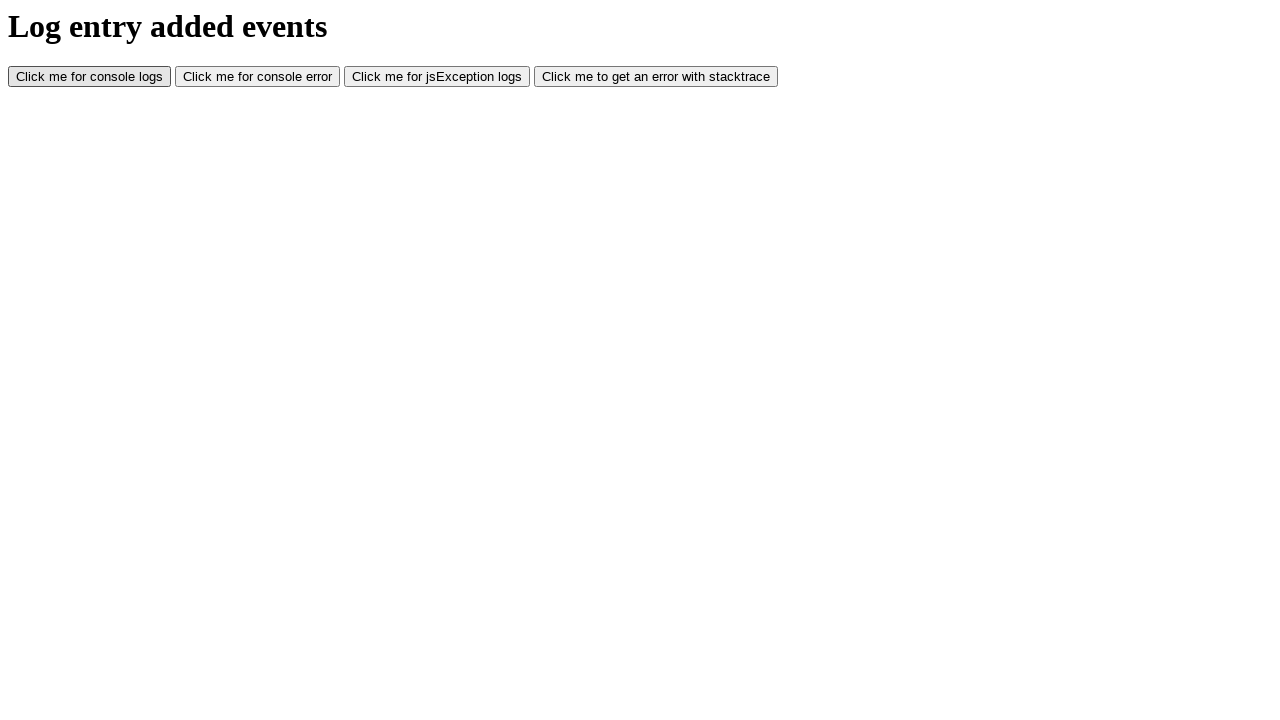

Waited for page to process the click
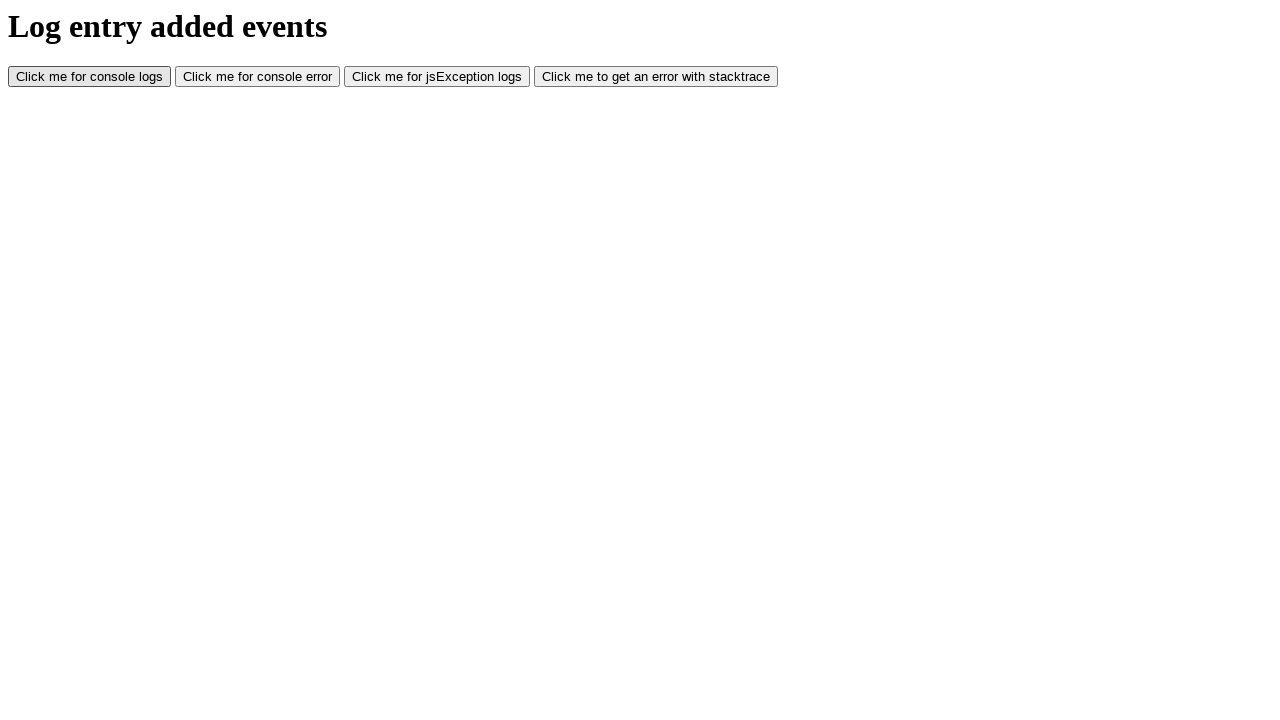

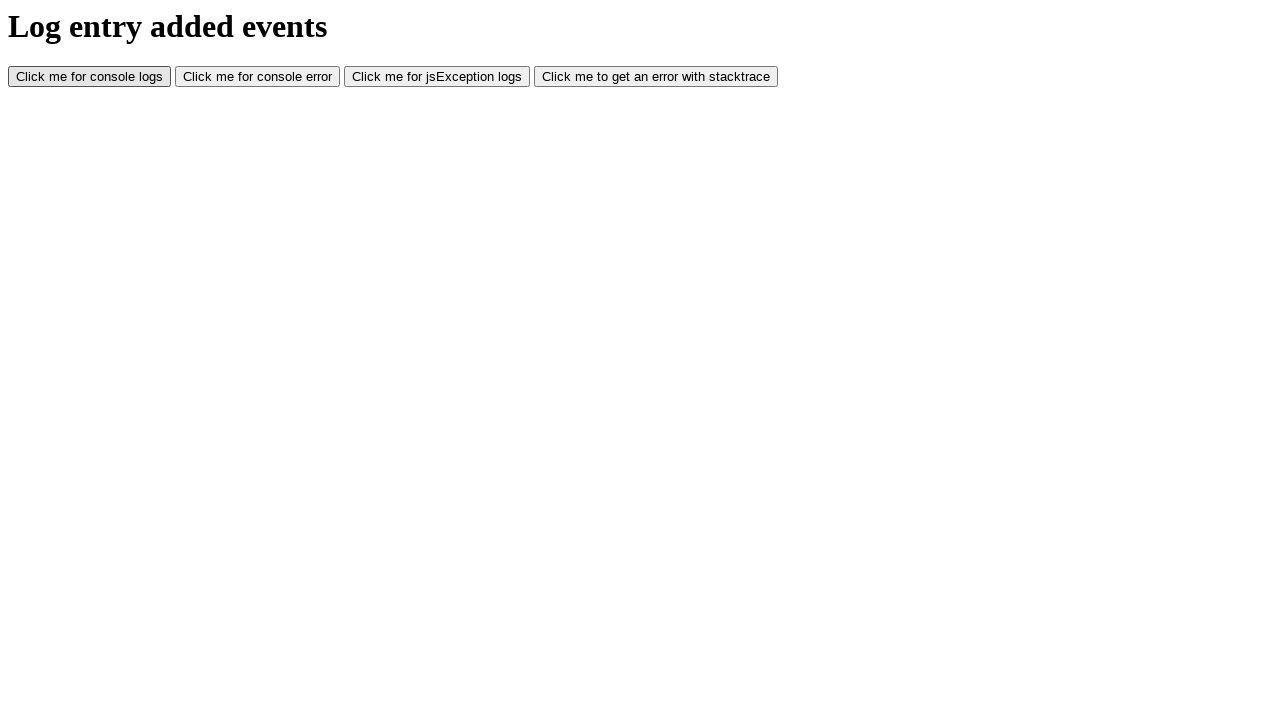